Navigates to Nextbase CRM login page and verifies that the "Log In" button has the correct text value attribute.

Starting URL: https://login1.nextbasecrm.com/

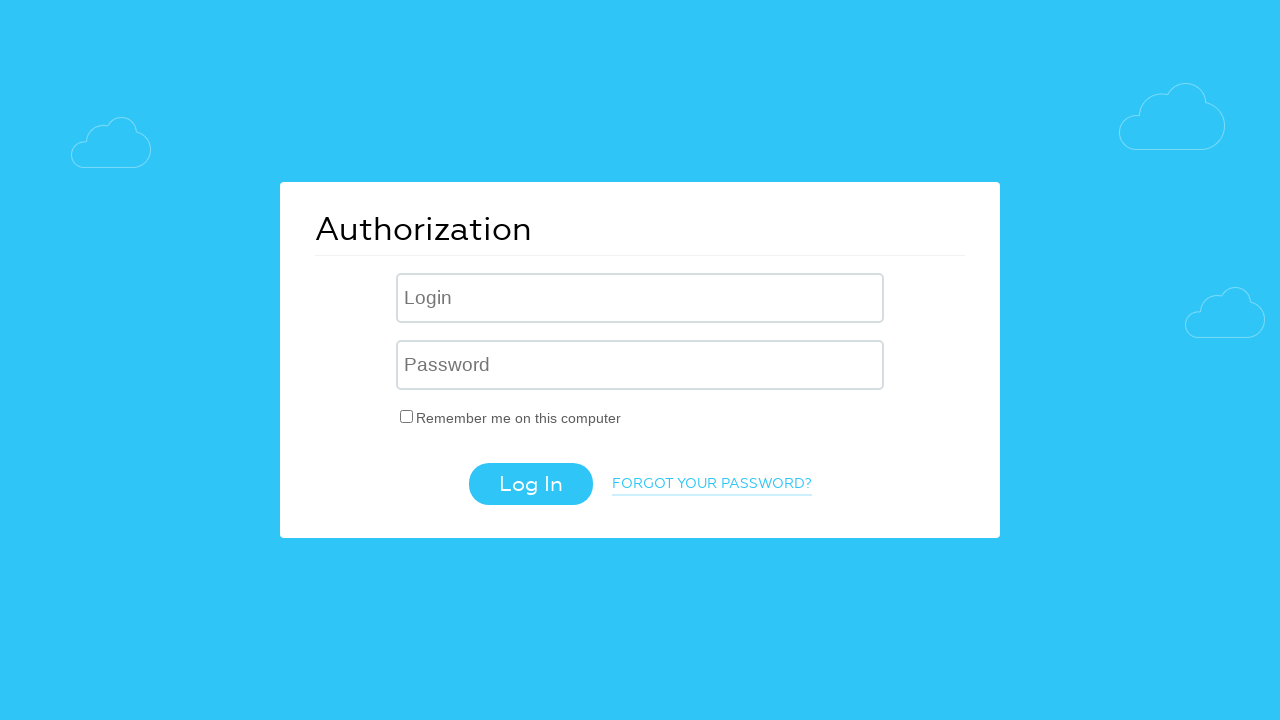

Navigated to Nextbase CRM login page
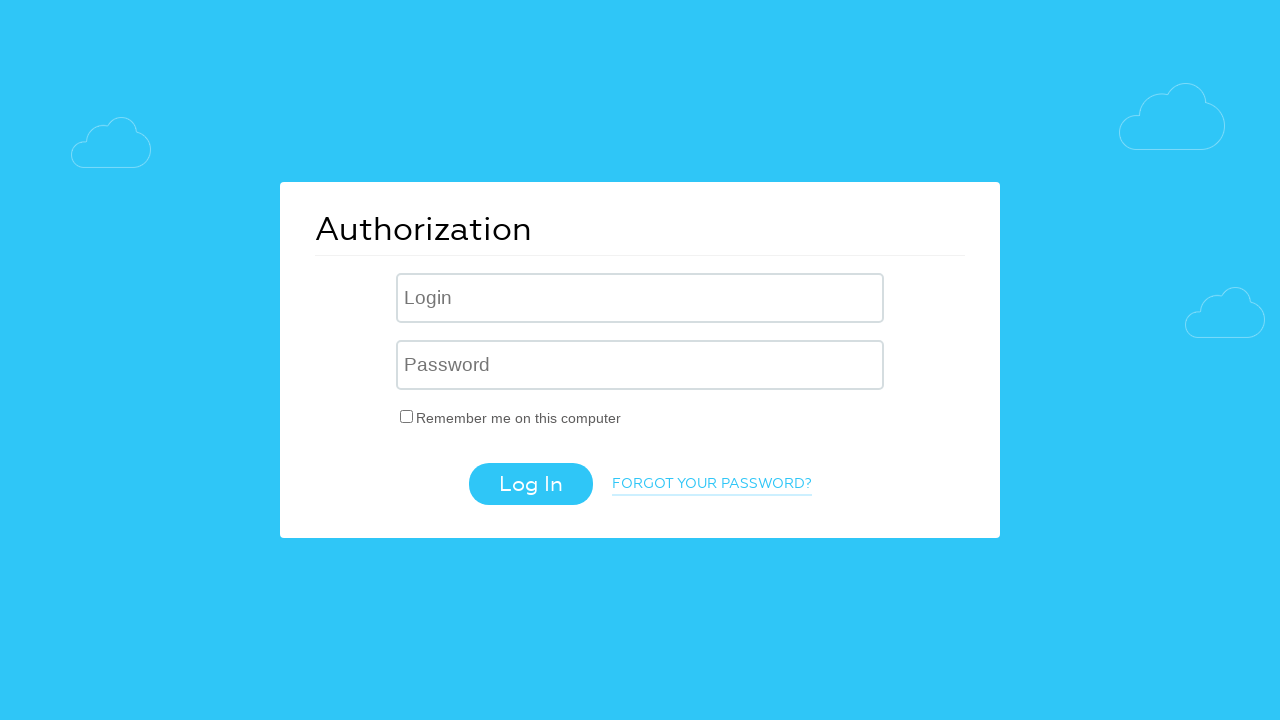

Log In button became visible
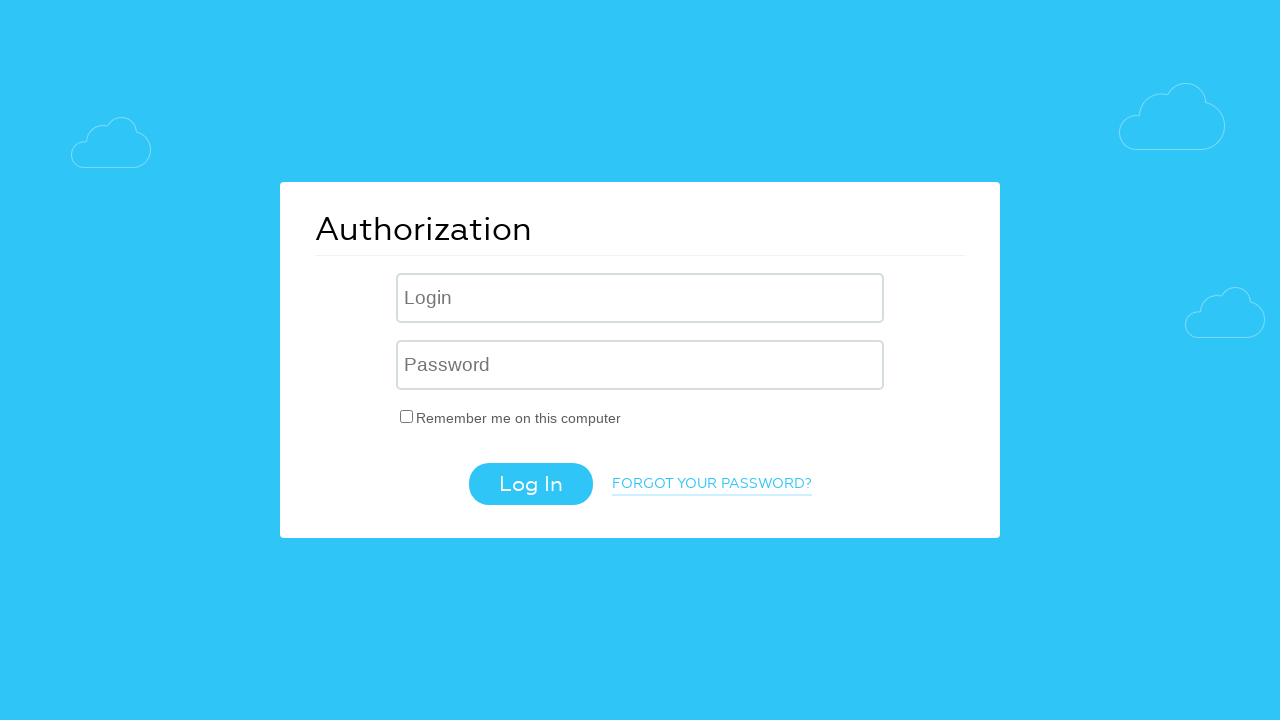

Retrieved value attribute from Log In button
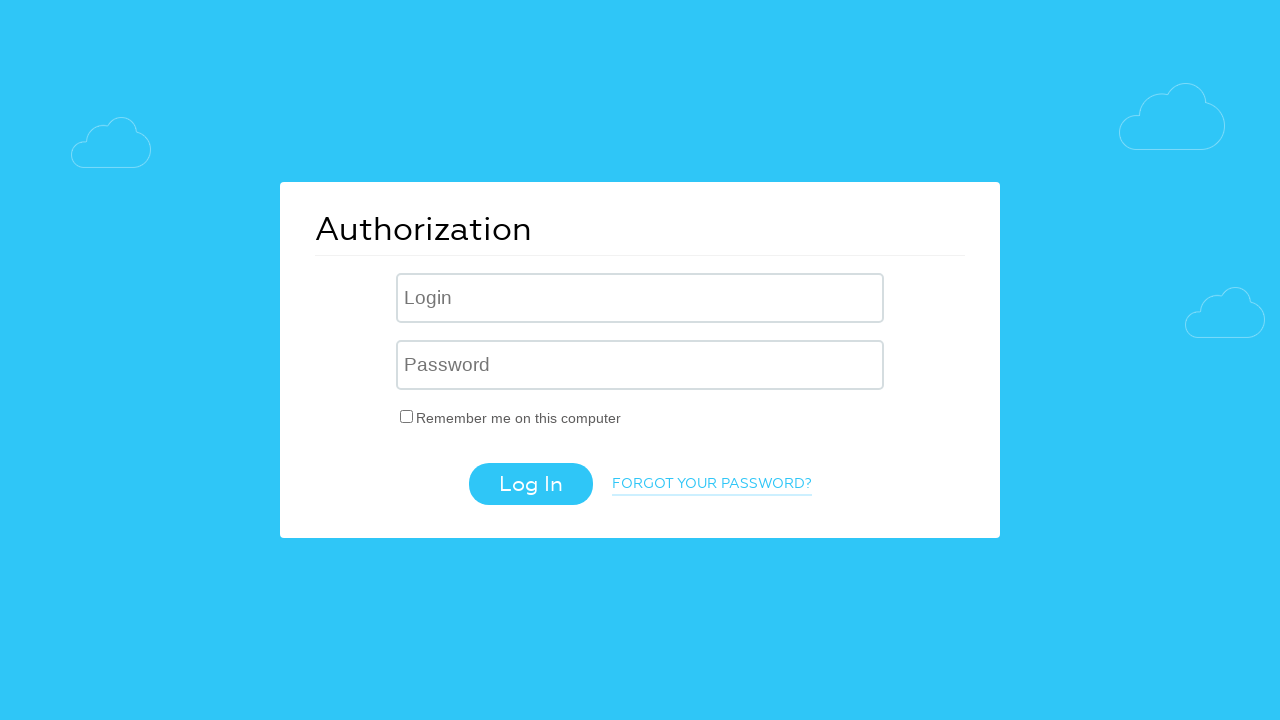

Verified Log In button has correct text value: 'Log In'
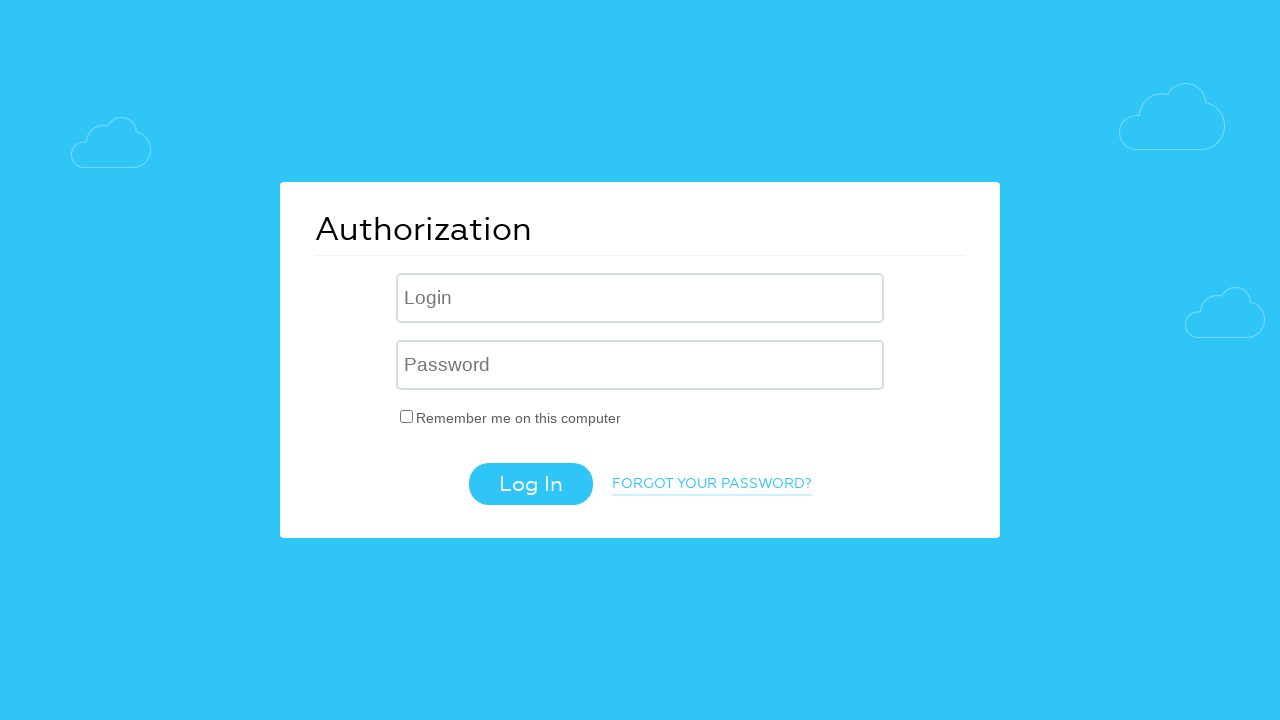

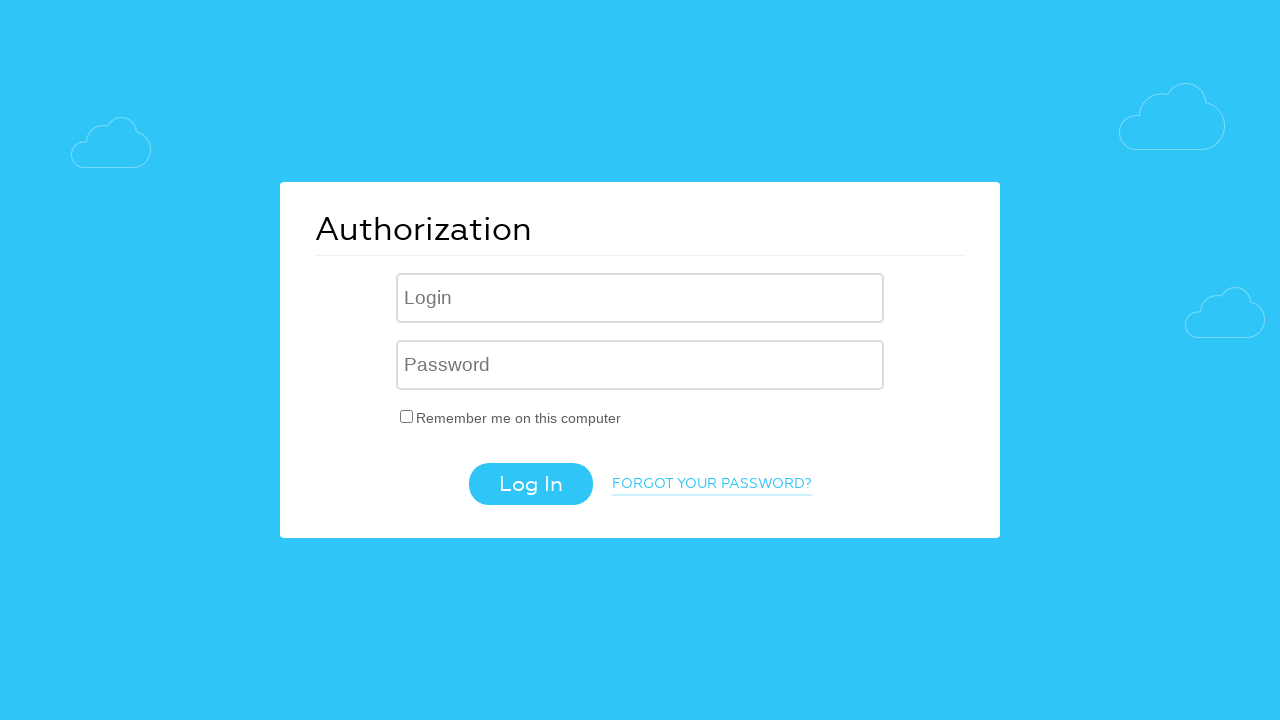